Tests adding 5 new rows to a dynamic table by clicking "Add New" button, filling in name, department, and phone fields, then clicking the add confirmation button for each row.

Starting URL: https://www.tutorialrepublic.com/snippets/bootstrap/table-with-add-and-delete-row-feature.php

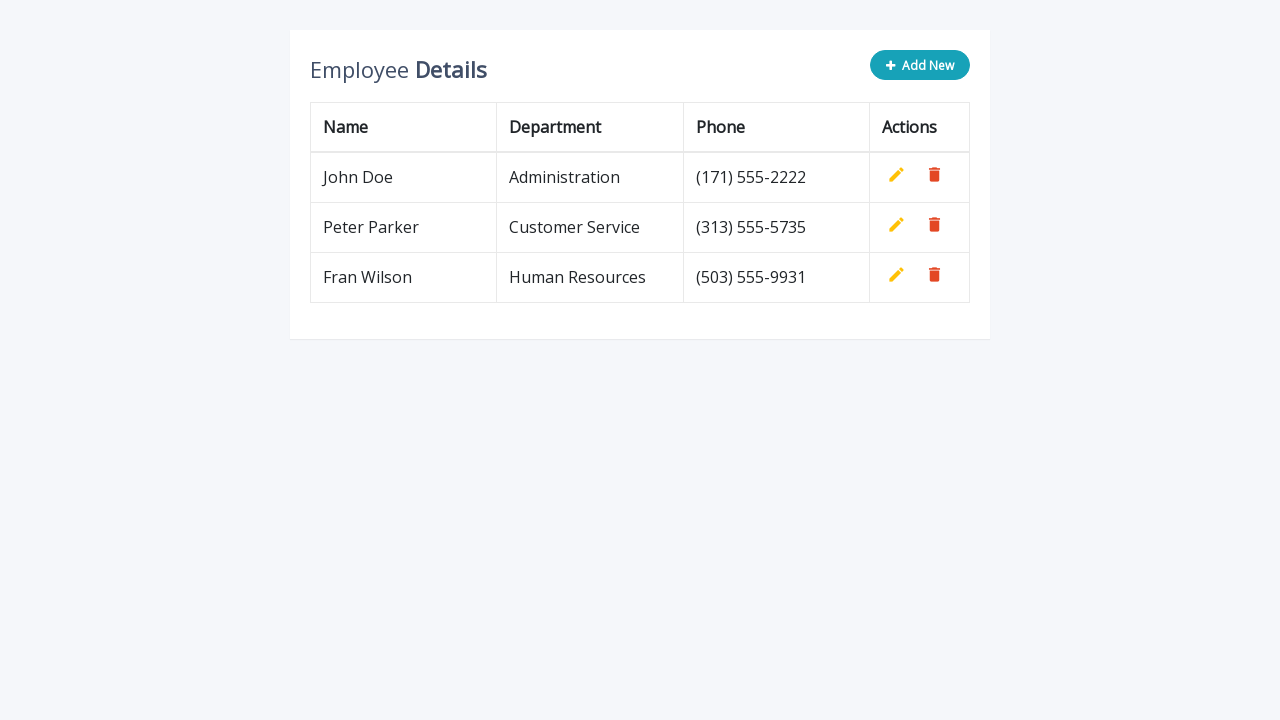

Waited for 'Add New' button to load
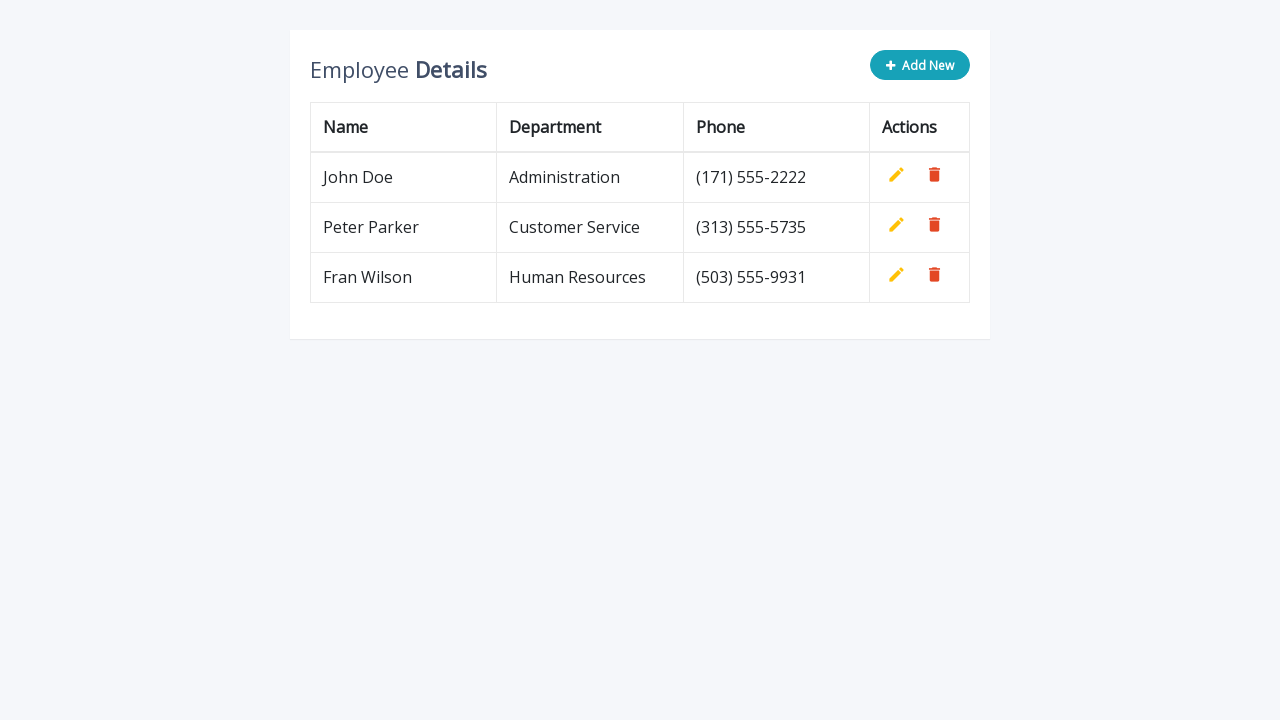

Clicked 'Add New' button for row 1 at (920, 65) on xpath=//*[contains(@class, 'btn btn-info add-new')]
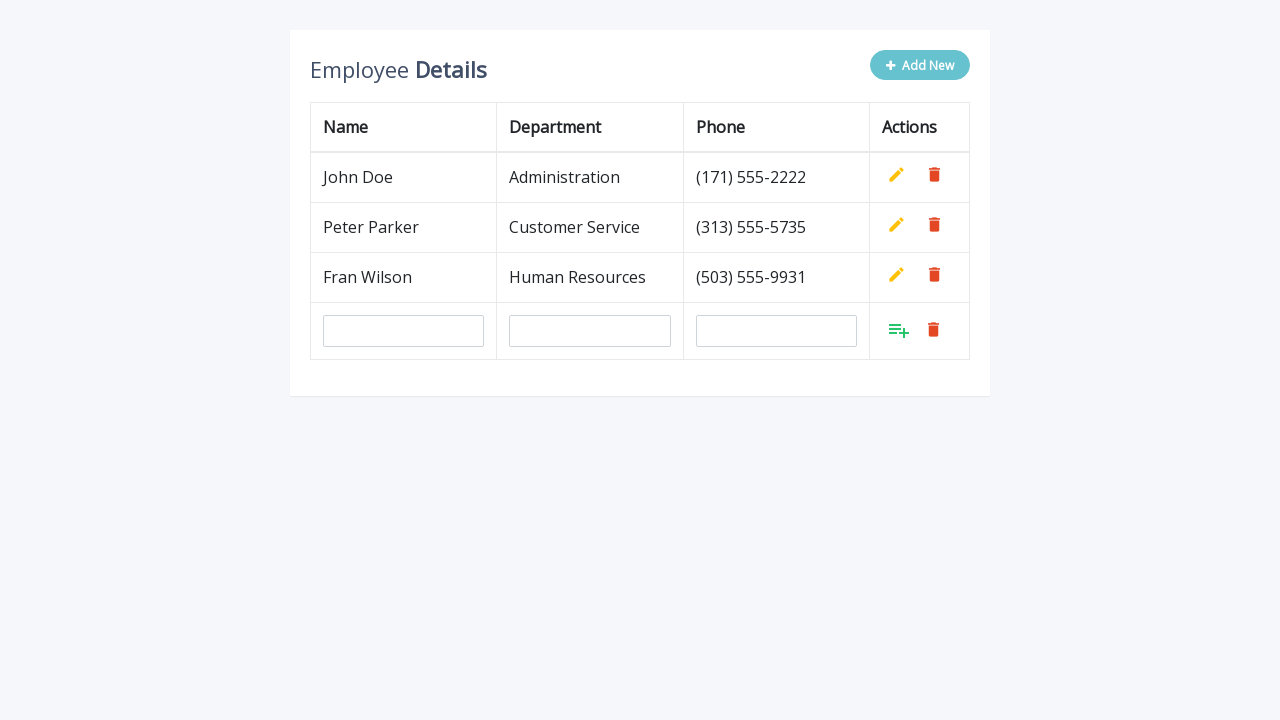

Filled name field with 'Marko Markovic' for row 1 on input[name='name']
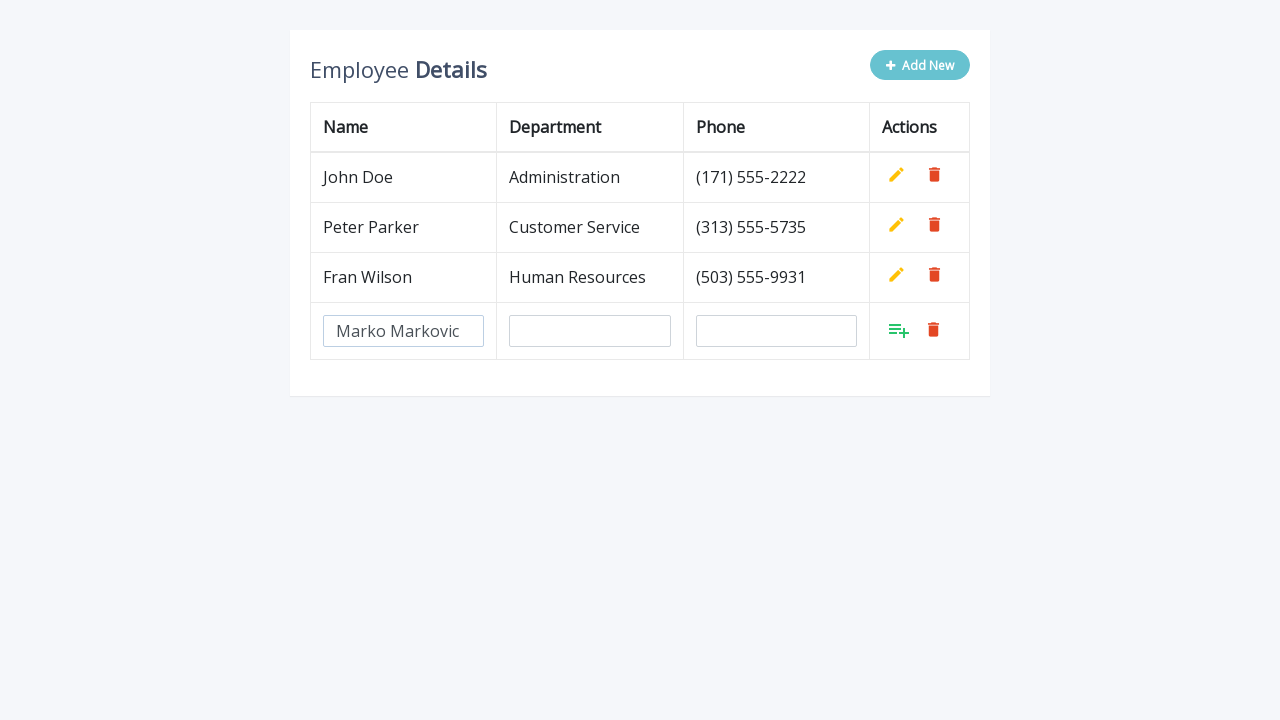

Filled department field with 'HR' for row 1 on input[name='department']
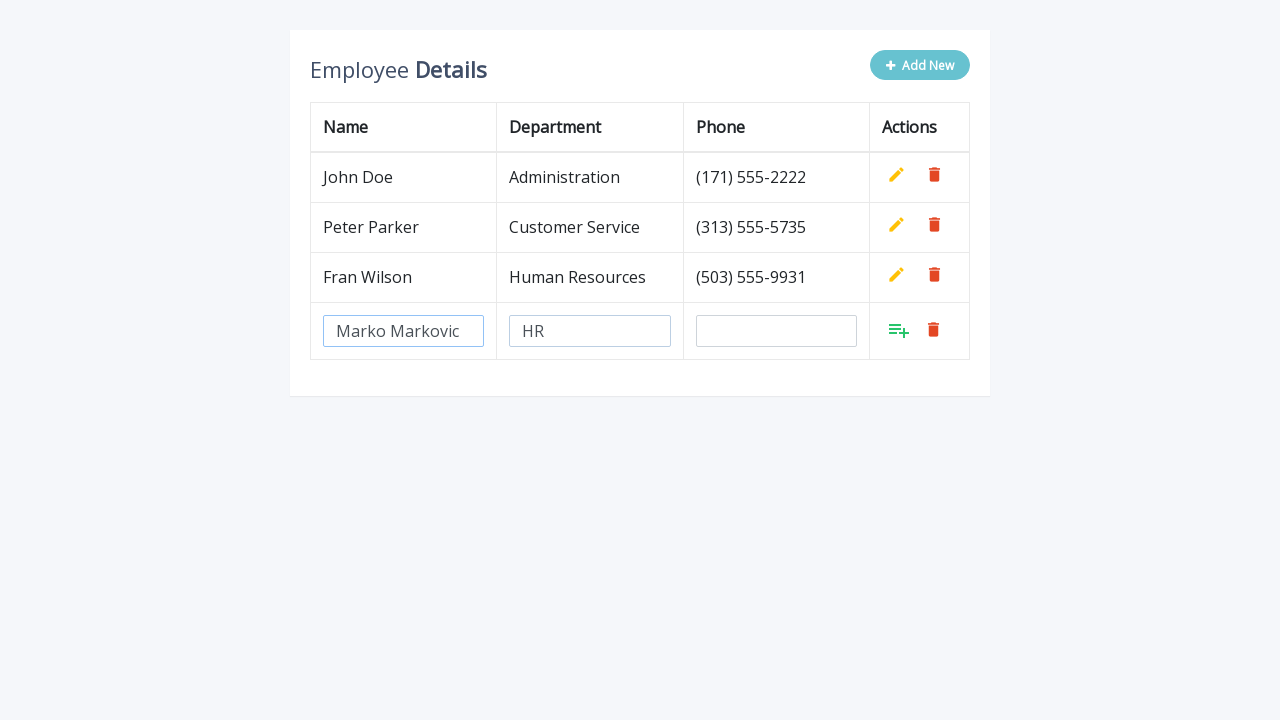

Filled phone field with '(313) 555-5785' for row 1 on input[name='phone']
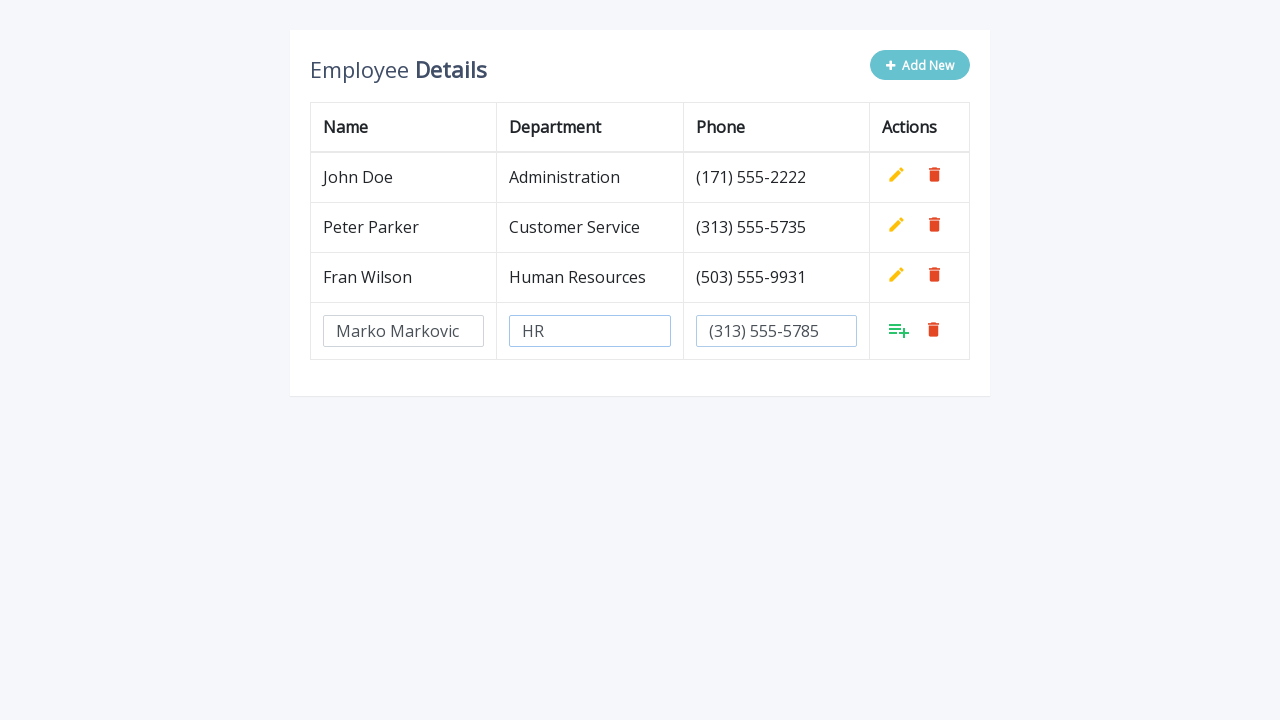

Clicked confirmation button to add row 1 at (899, 330) on xpath=//tbody/tr[last()]/td[last()]/a[contains(@class, 'add')]
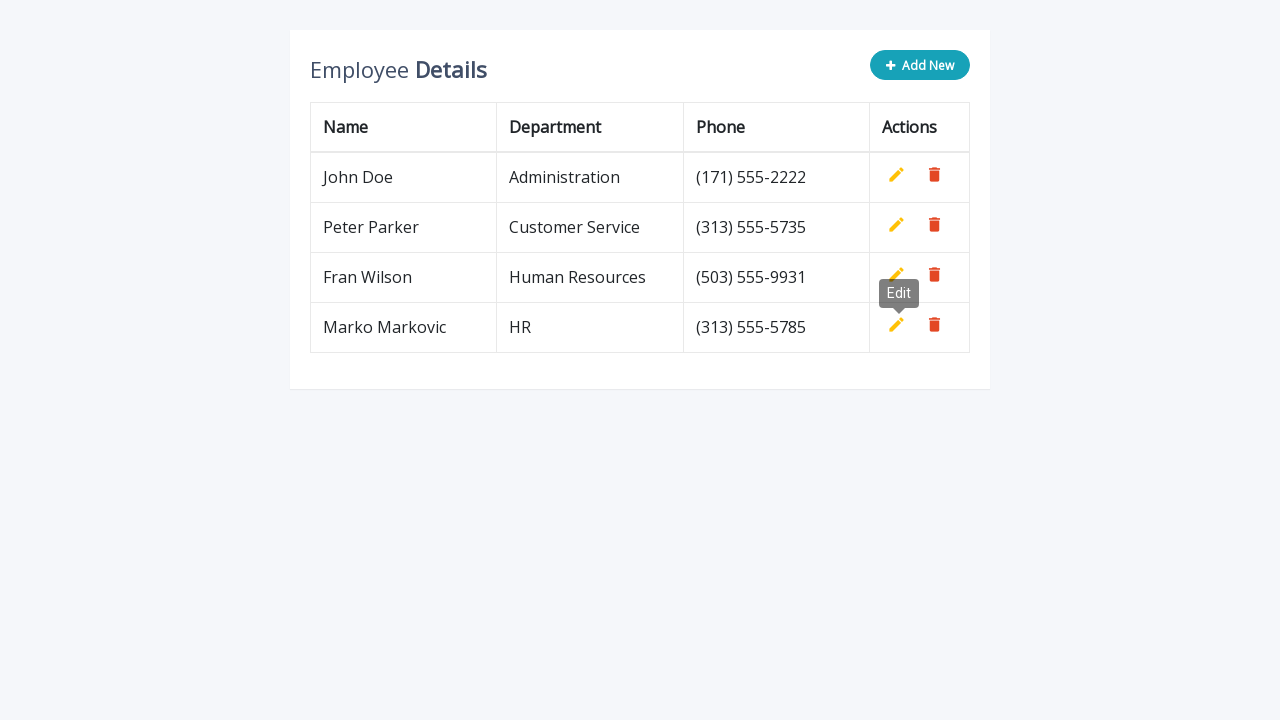

Waited 500ms before adding next row
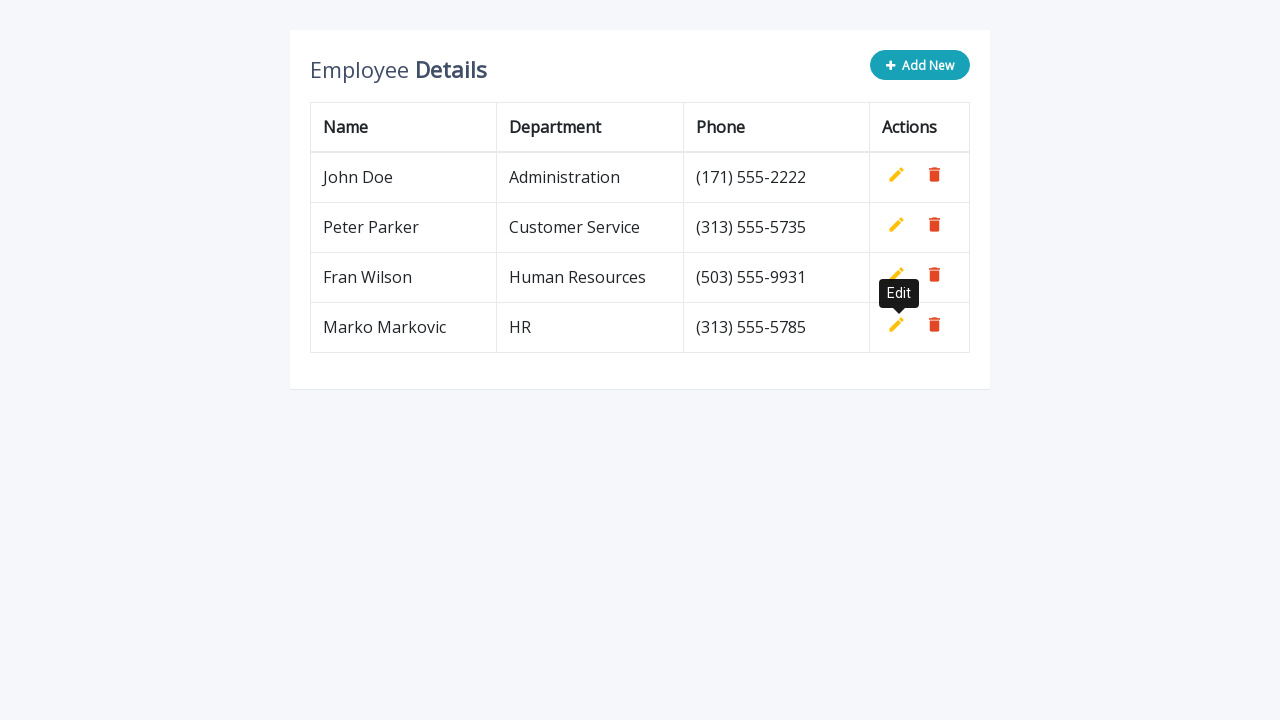

Clicked 'Add New' button for row 2 at (920, 65) on xpath=//*[contains(@class, 'btn btn-info add-new')]
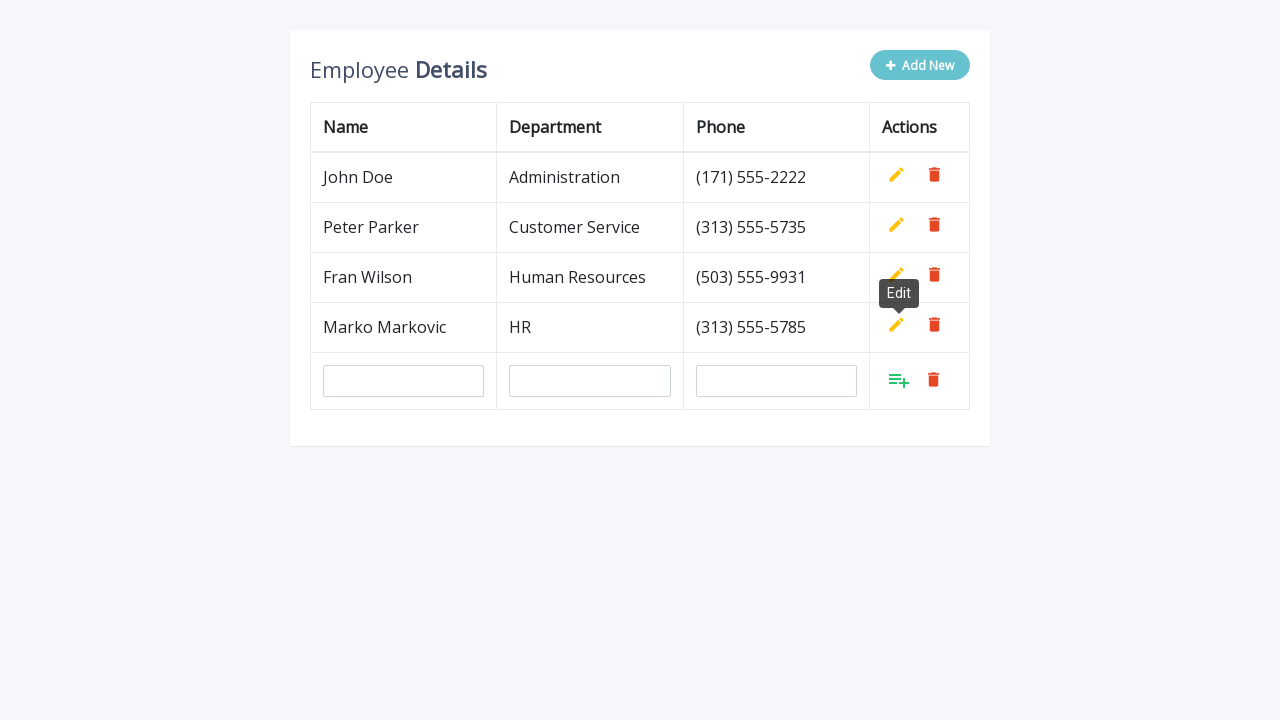

Filled name field with 'Marko Markovic' for row 2 on input[name='name']
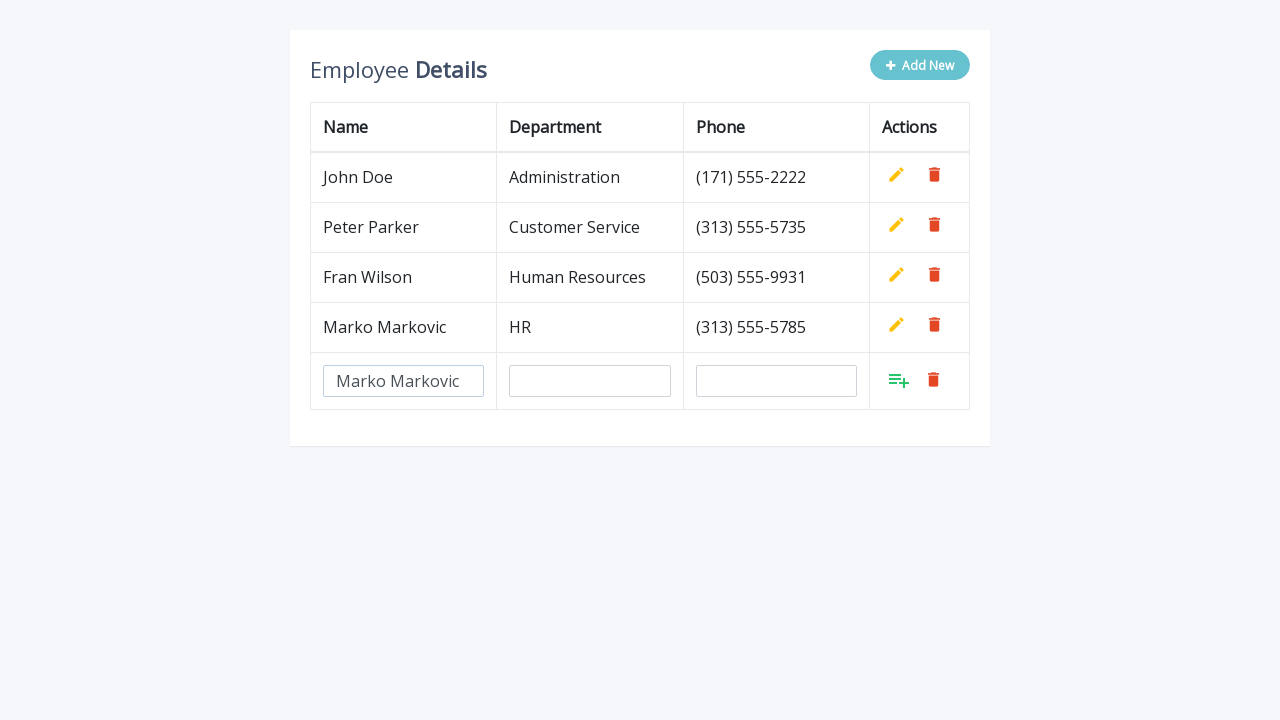

Filled department field with 'HR' for row 2 on input[name='department']
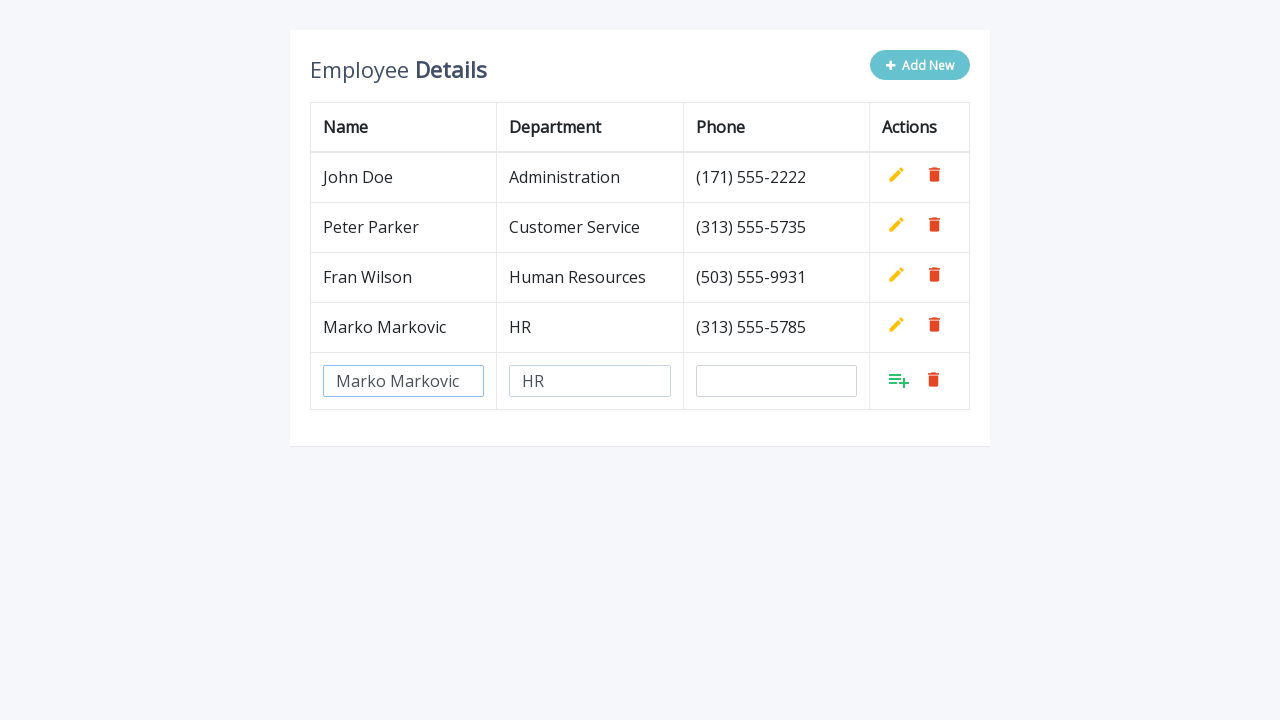

Filled phone field with '(313) 555-5785' for row 2 on input[name='phone']
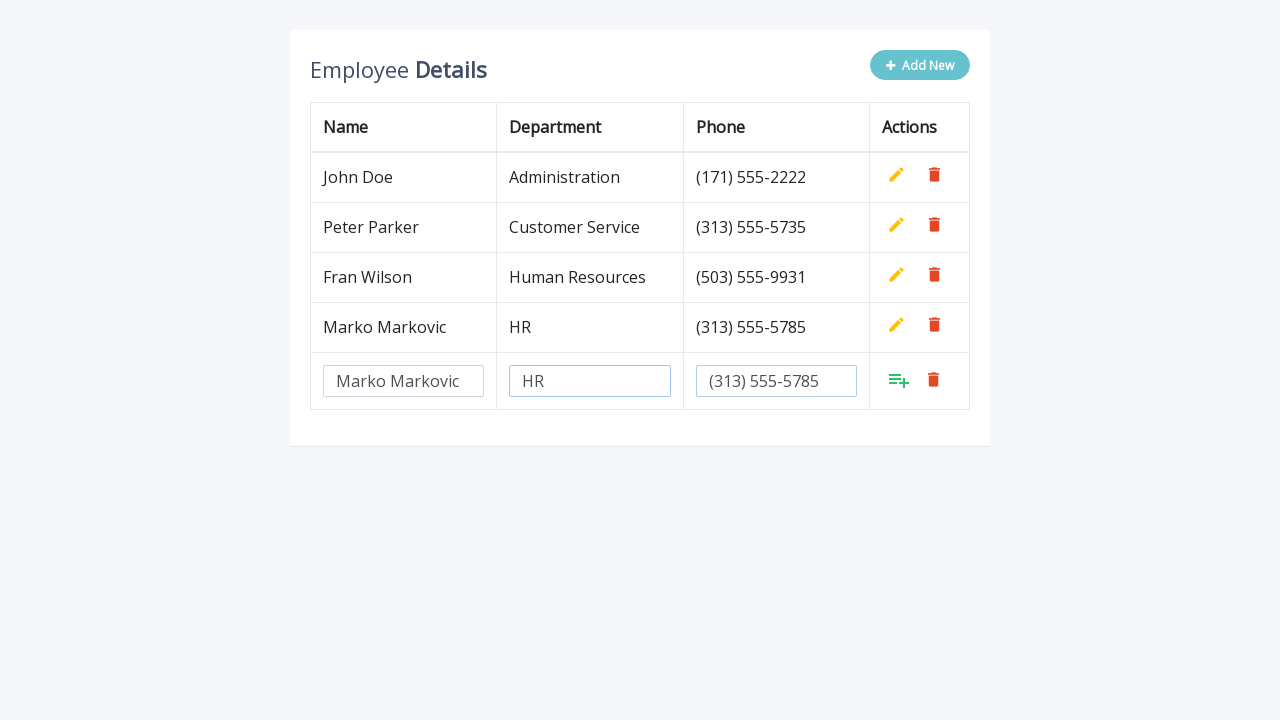

Clicked confirmation button to add row 2 at (899, 380) on xpath=//tbody/tr[last()]/td[last()]/a[contains(@class, 'add')]
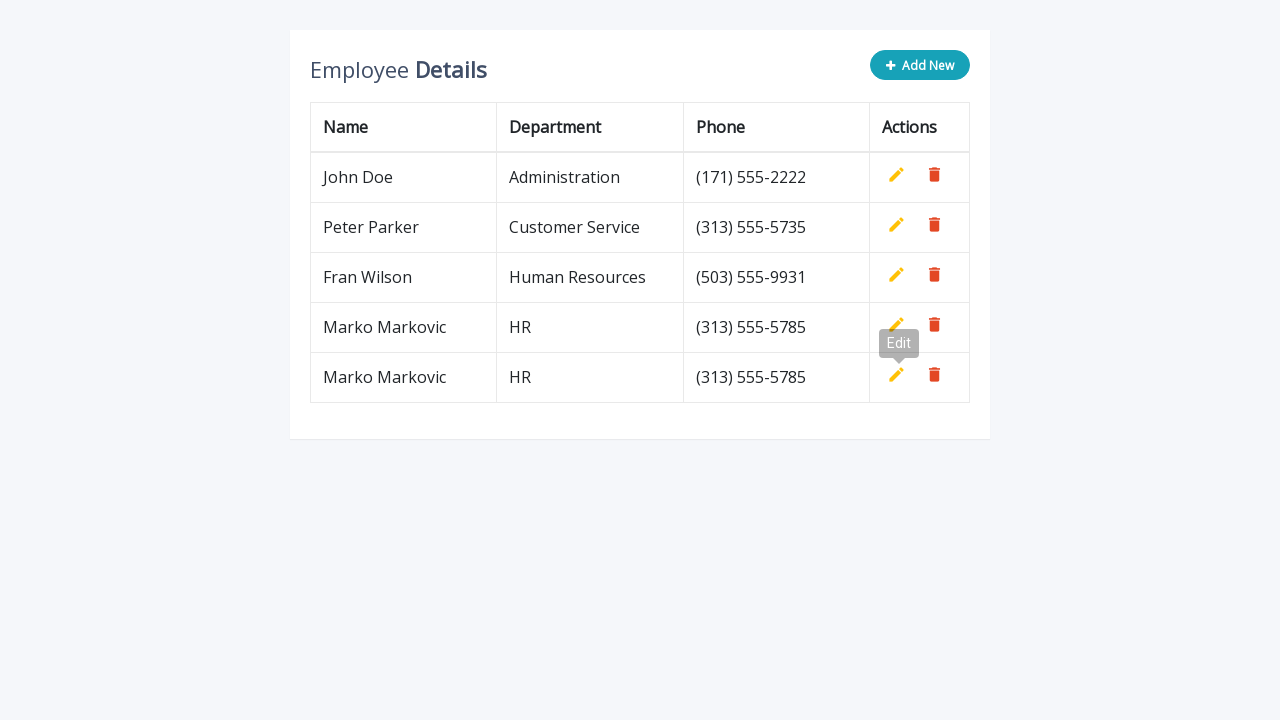

Waited 500ms before adding next row
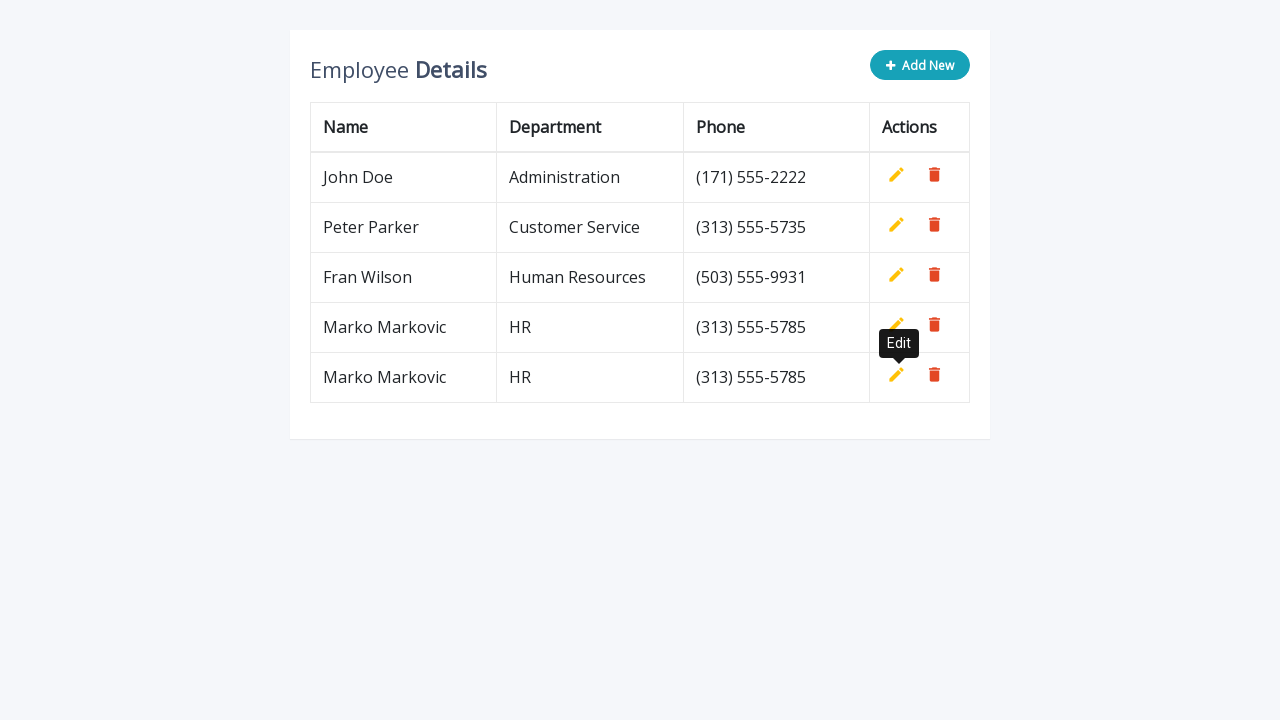

Clicked 'Add New' button for row 3 at (920, 65) on xpath=//*[contains(@class, 'btn btn-info add-new')]
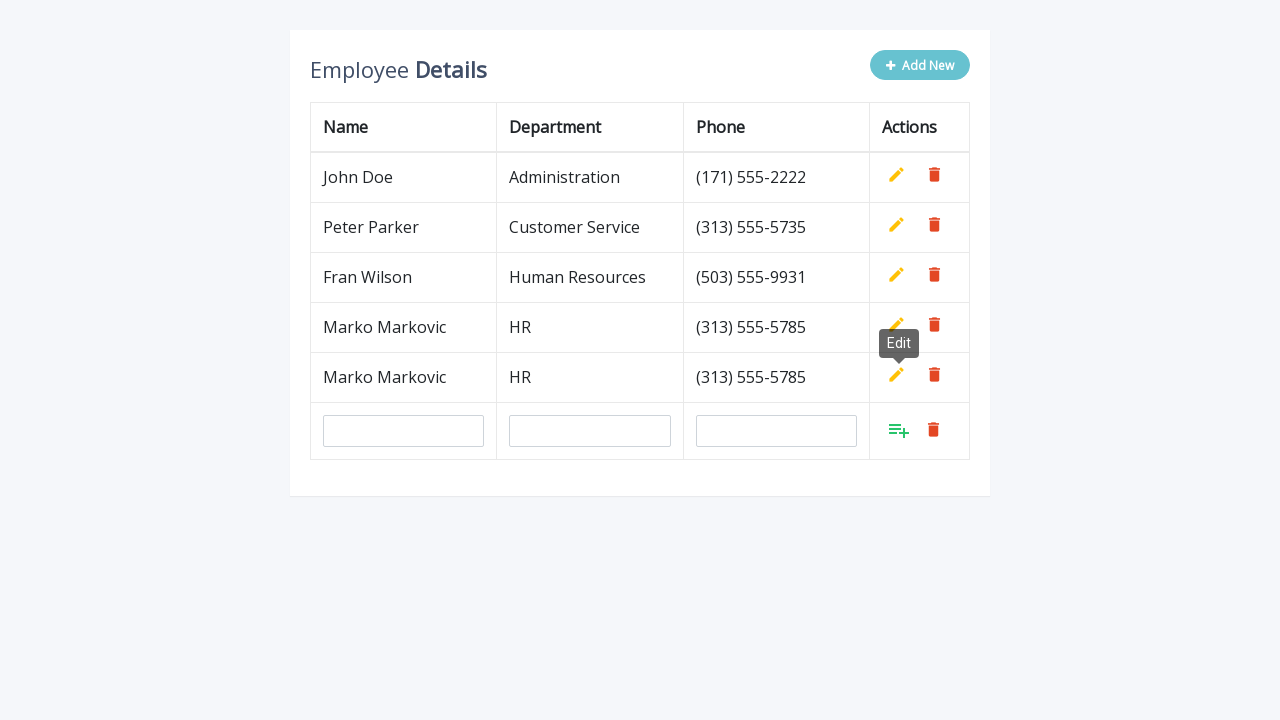

Filled name field with 'Marko Markovic' for row 3 on input[name='name']
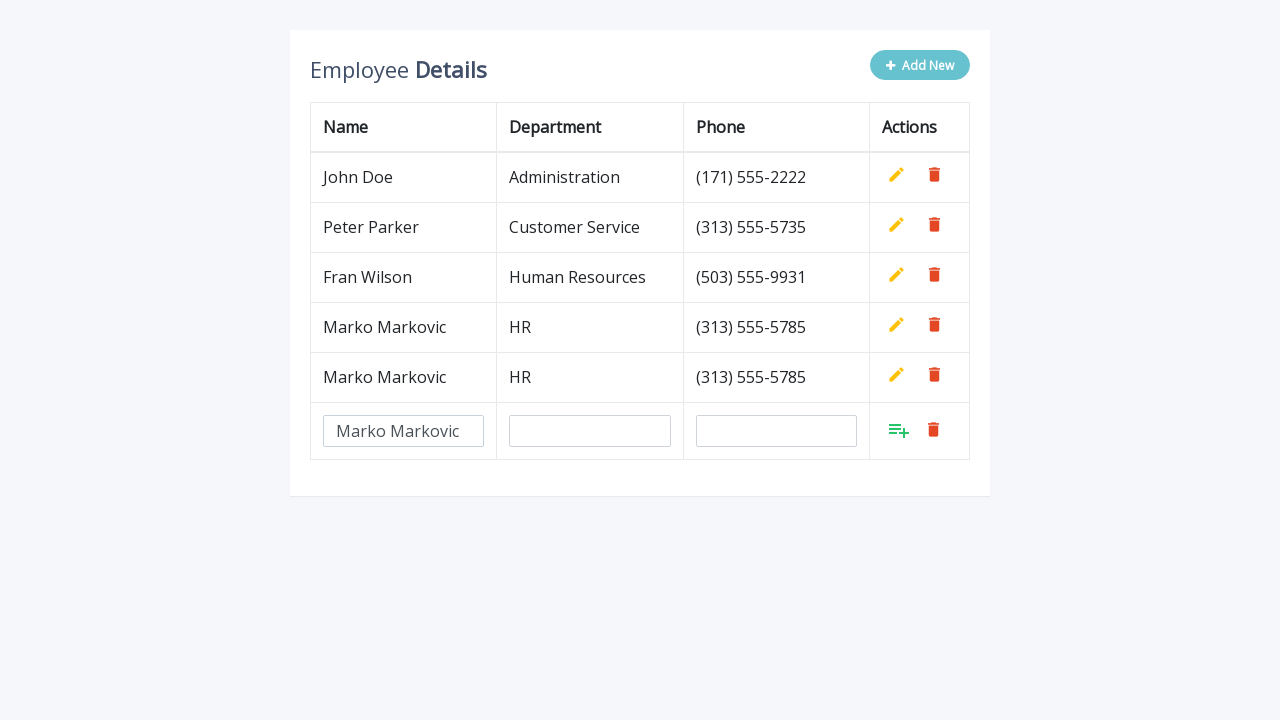

Filled department field with 'HR' for row 3 on input[name='department']
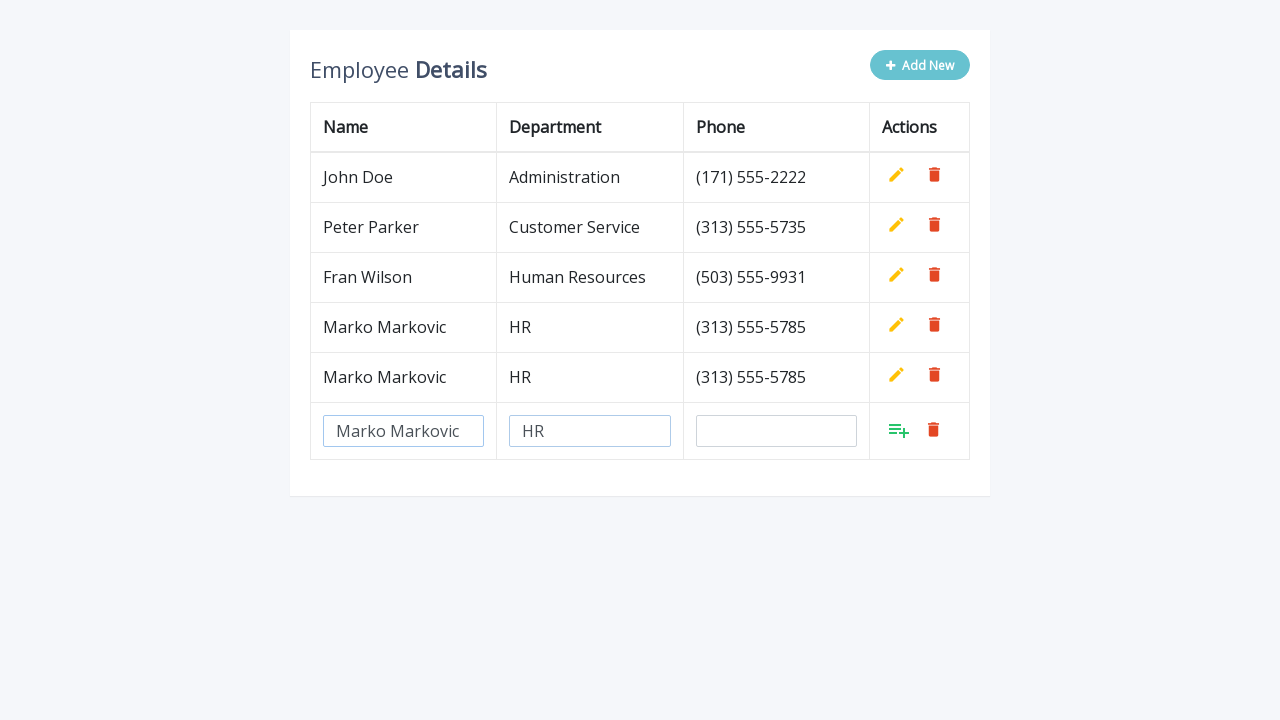

Filled phone field with '(313) 555-5785' for row 3 on input[name='phone']
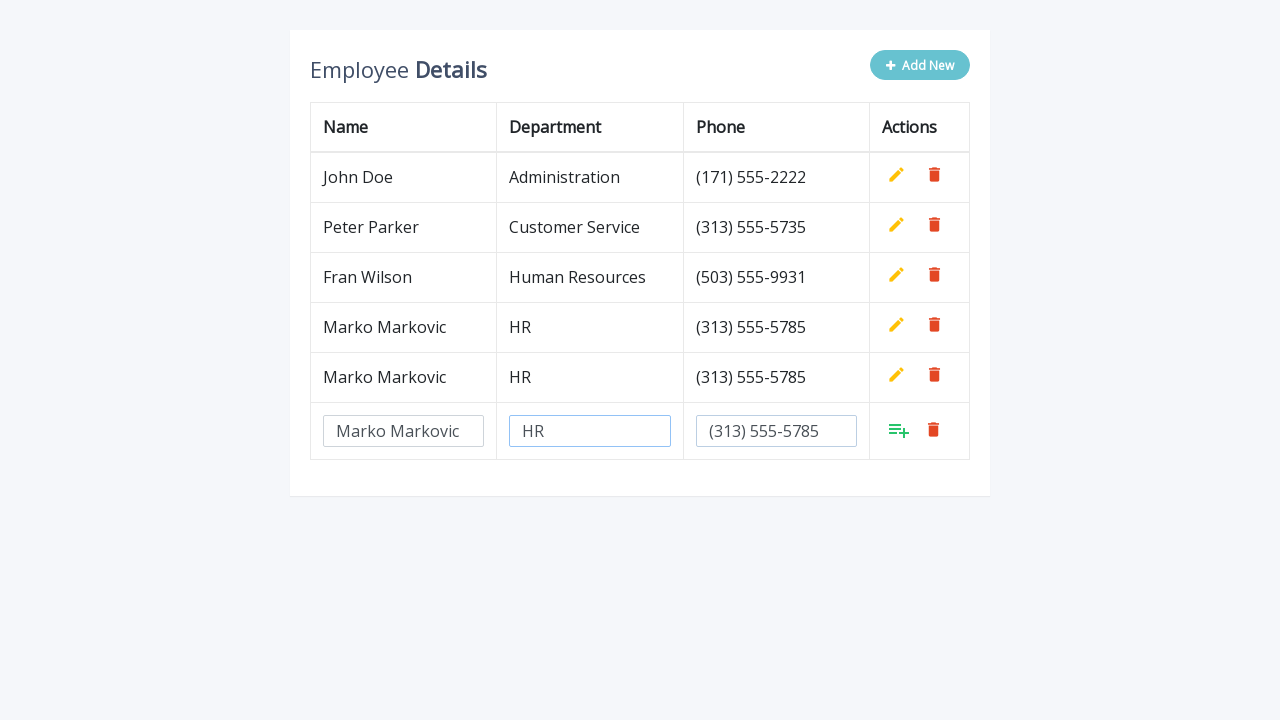

Clicked confirmation button to add row 3 at (899, 430) on xpath=//tbody/tr[last()]/td[last()]/a[contains(@class, 'add')]
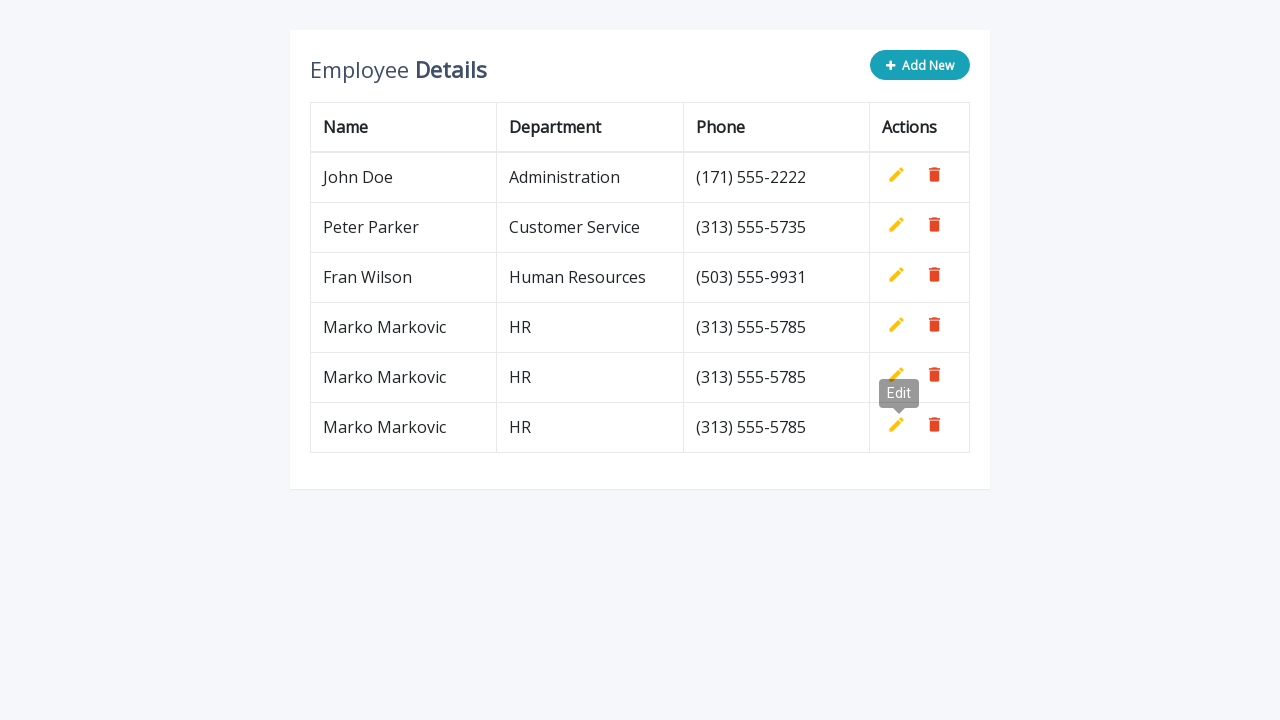

Waited 500ms before adding next row
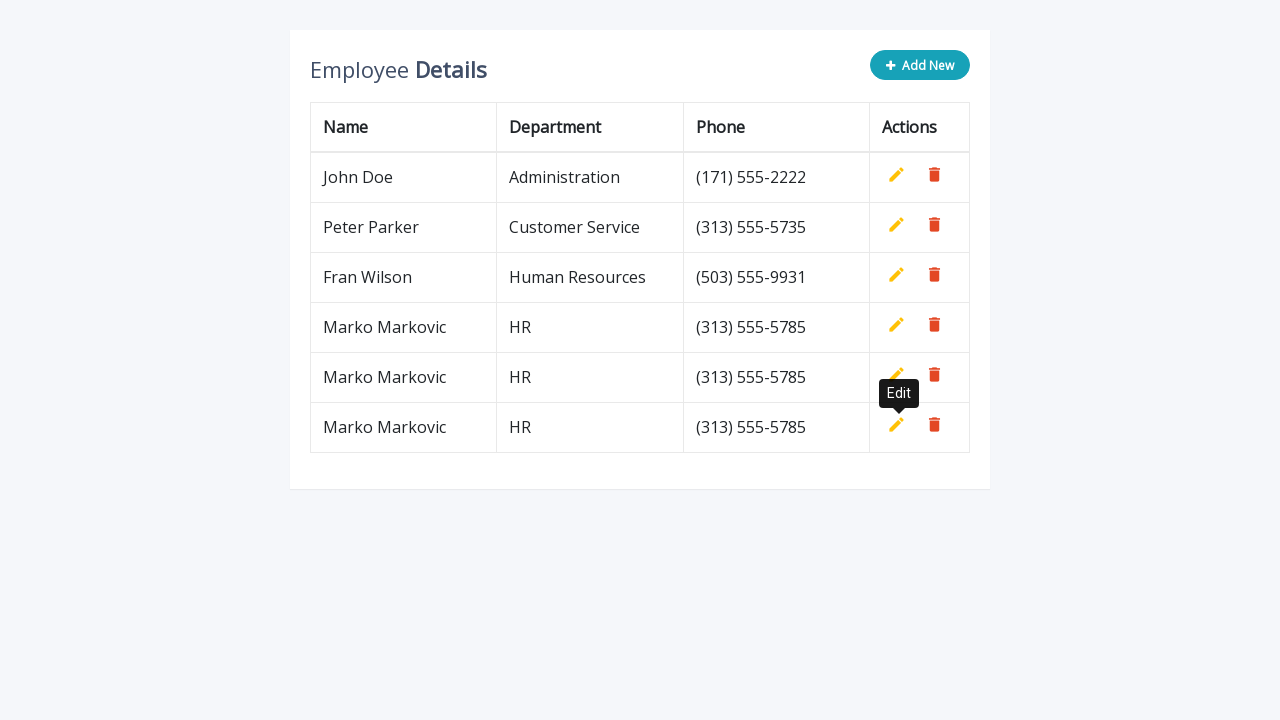

Clicked 'Add New' button for row 4 at (920, 65) on xpath=//*[contains(@class, 'btn btn-info add-new')]
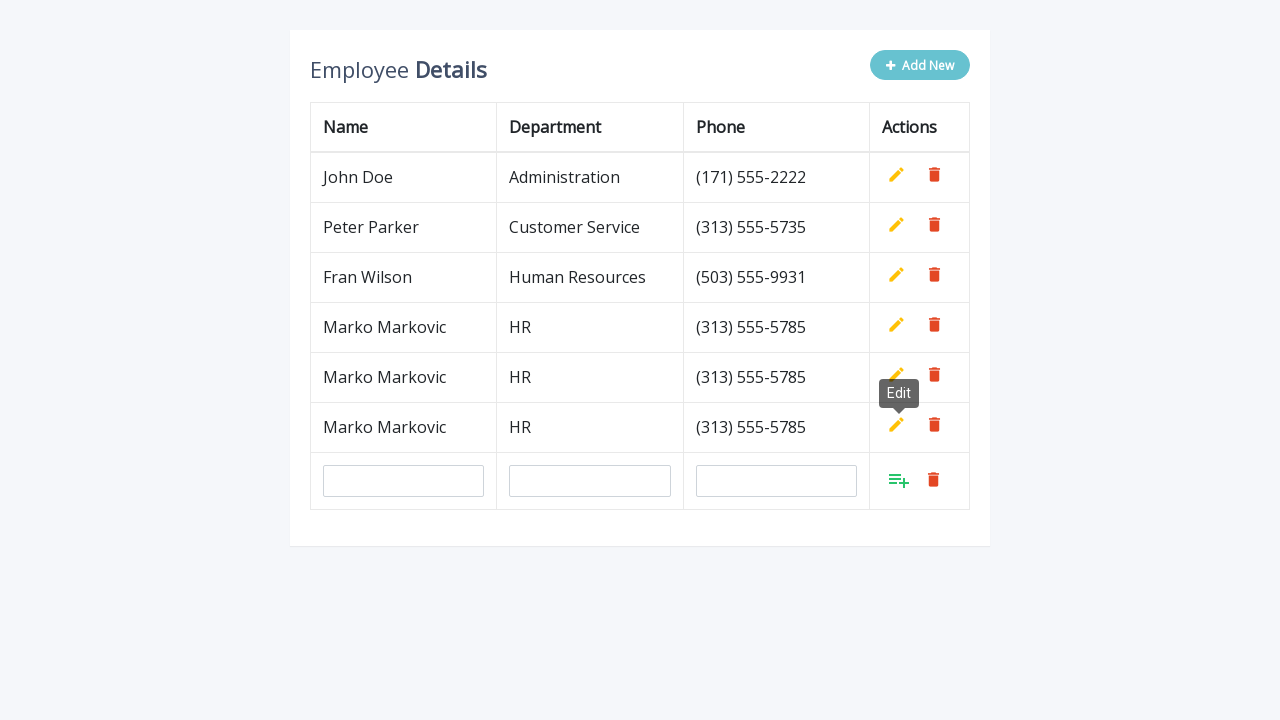

Filled name field with 'Marko Markovic' for row 4 on input[name='name']
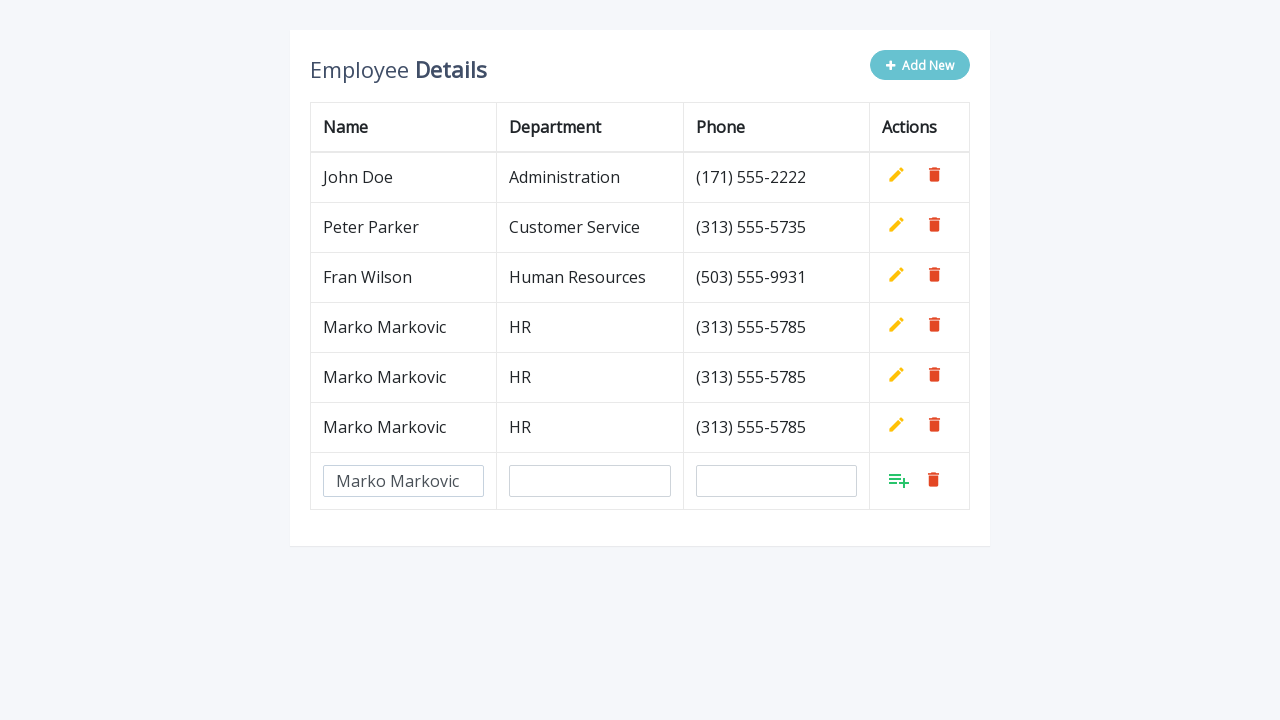

Filled department field with 'HR' for row 4 on input[name='department']
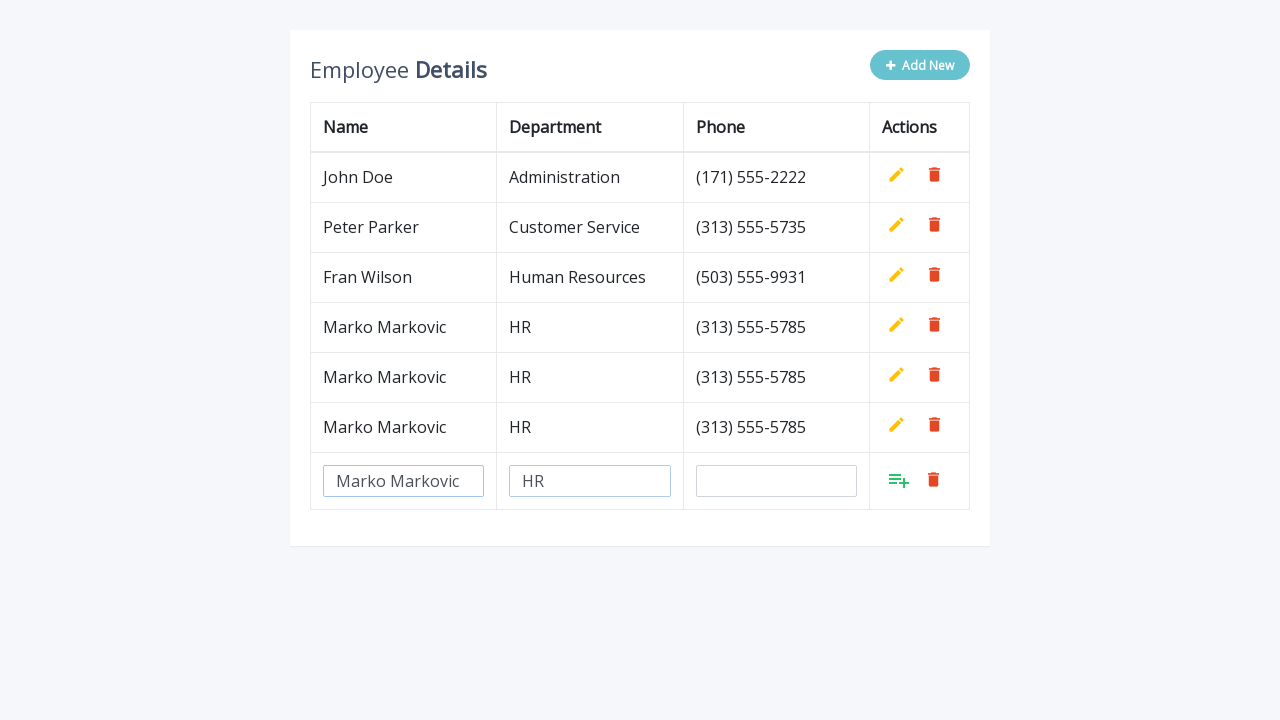

Filled phone field with '(313) 555-5785' for row 4 on input[name='phone']
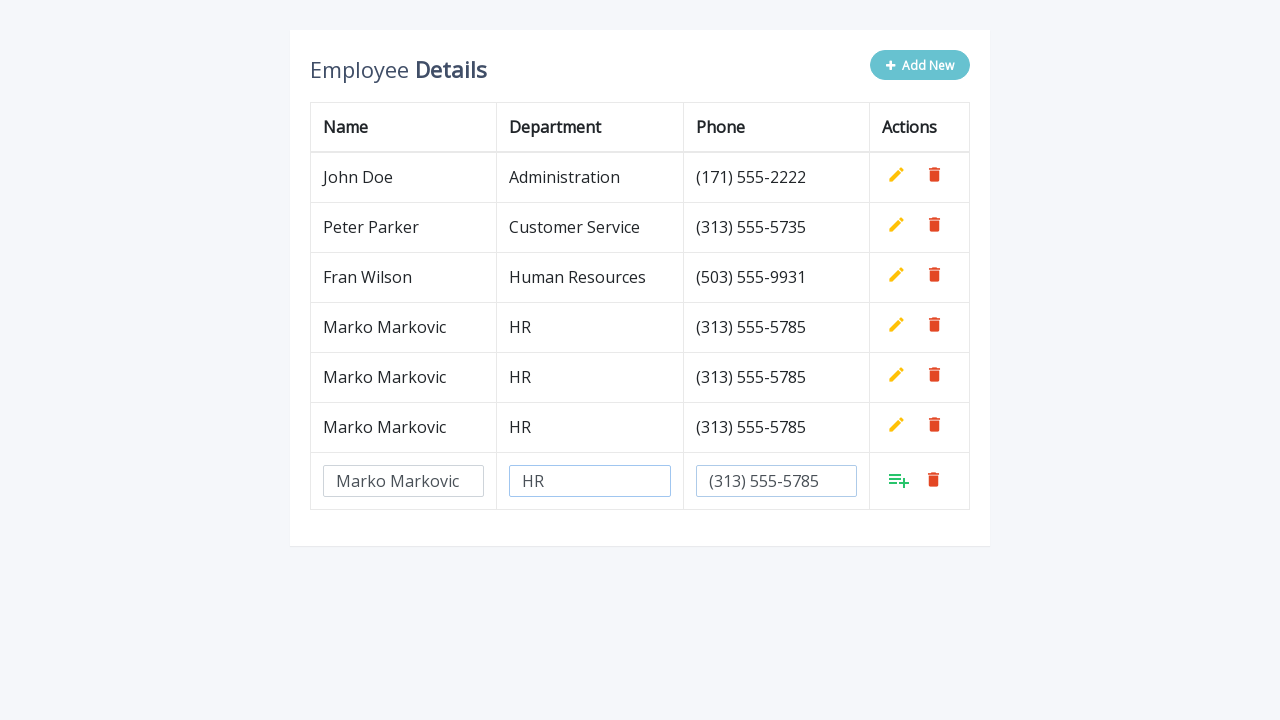

Clicked confirmation button to add row 4 at (899, 480) on xpath=//tbody/tr[last()]/td[last()]/a[contains(@class, 'add')]
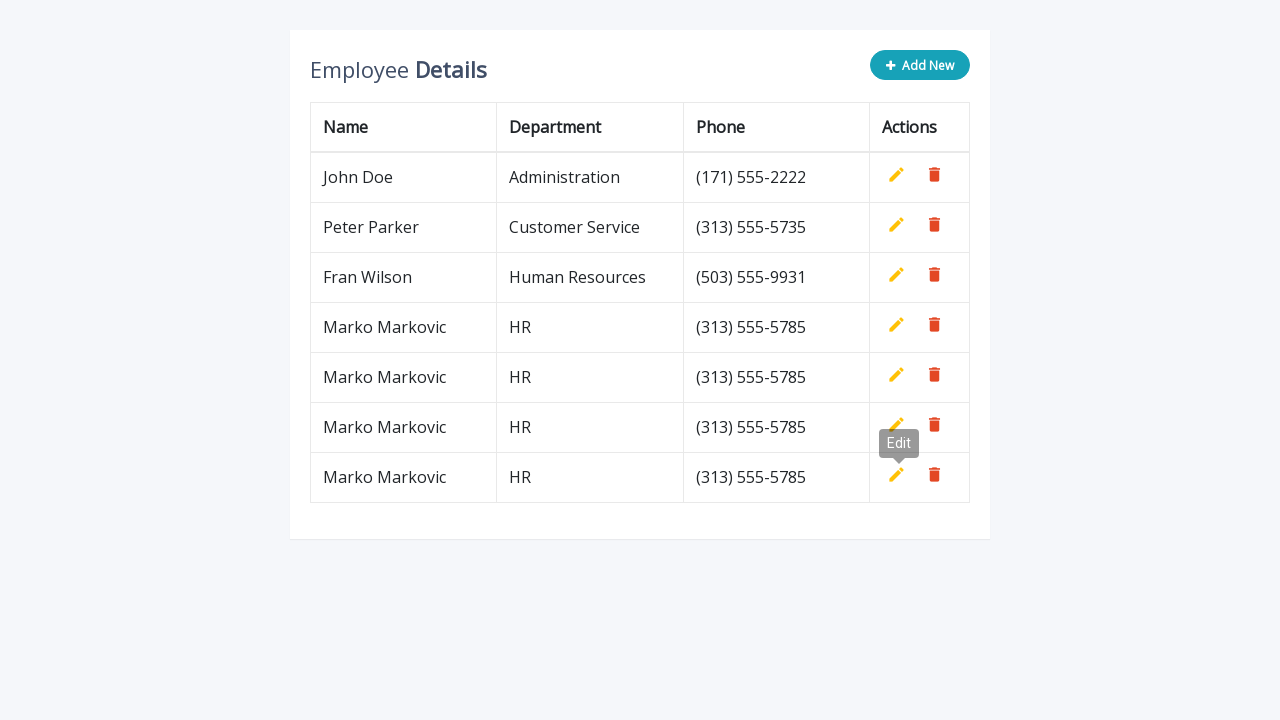

Waited 500ms before adding next row
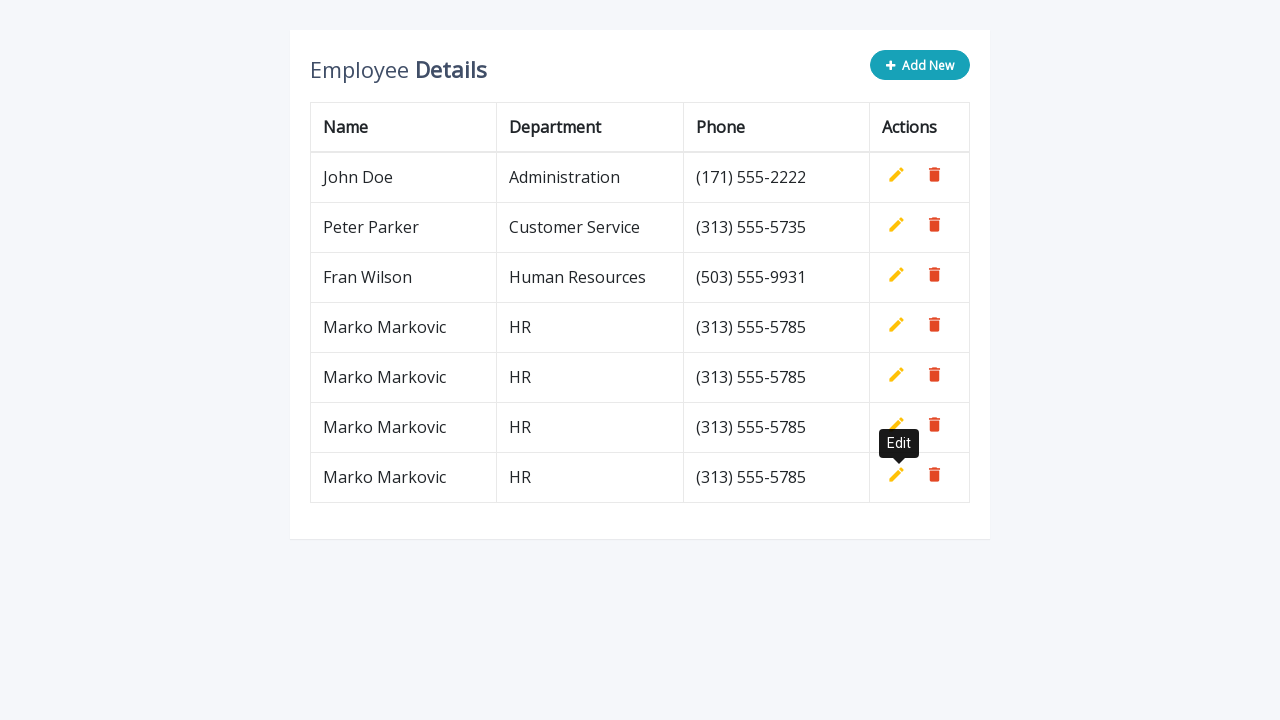

Clicked 'Add New' button for row 5 at (920, 65) on xpath=//*[contains(@class, 'btn btn-info add-new')]
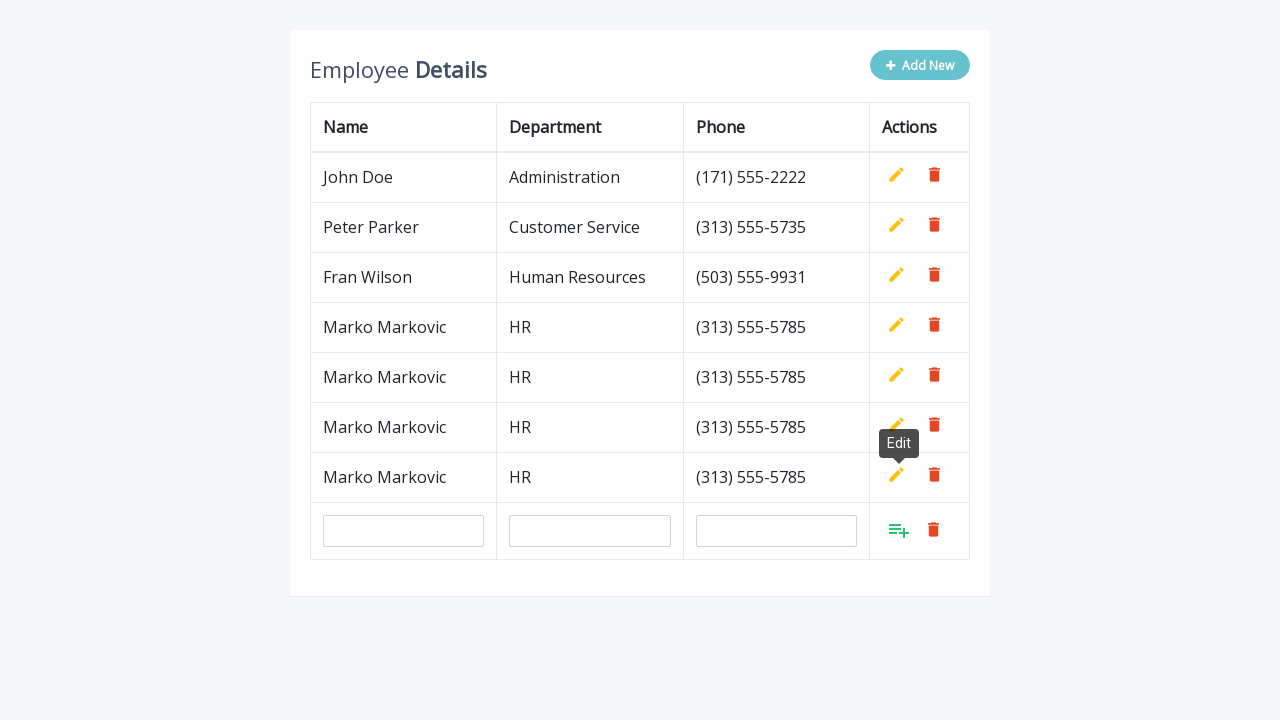

Filled name field with 'Marko Markovic' for row 5 on input[name='name']
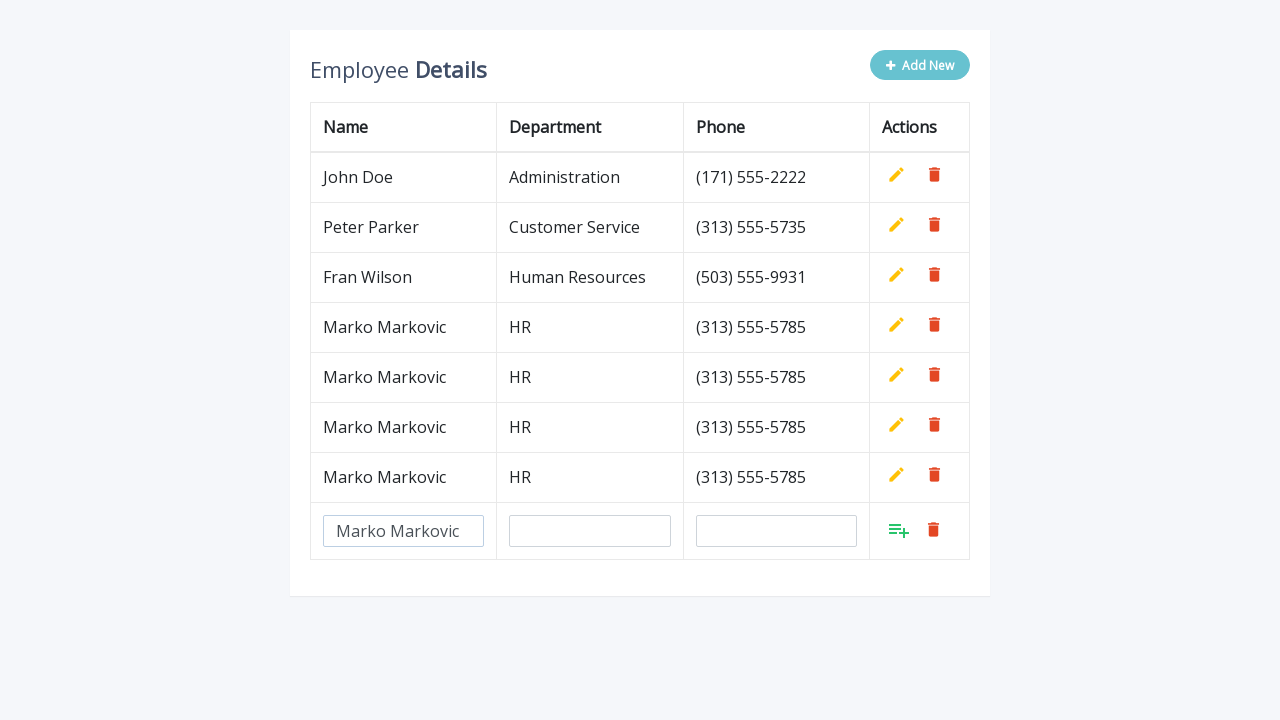

Filled department field with 'HR' for row 5 on input[name='department']
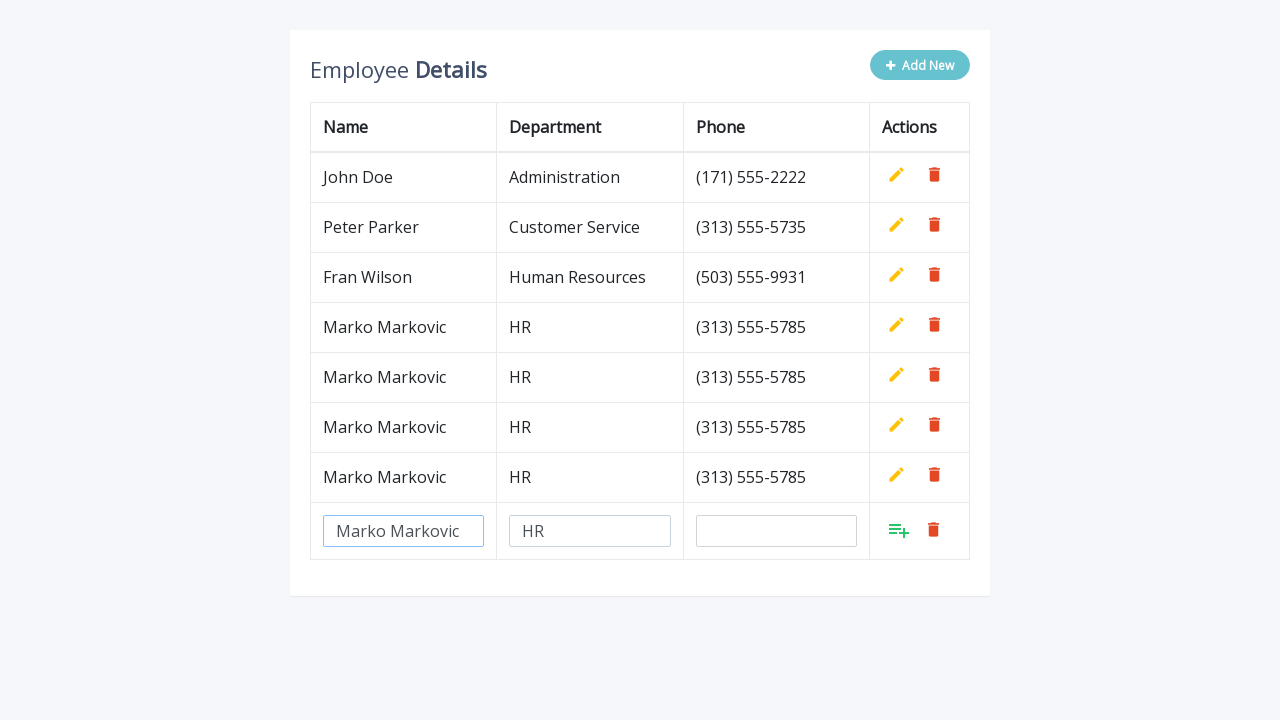

Filled phone field with '(313) 555-5785' for row 5 on input[name='phone']
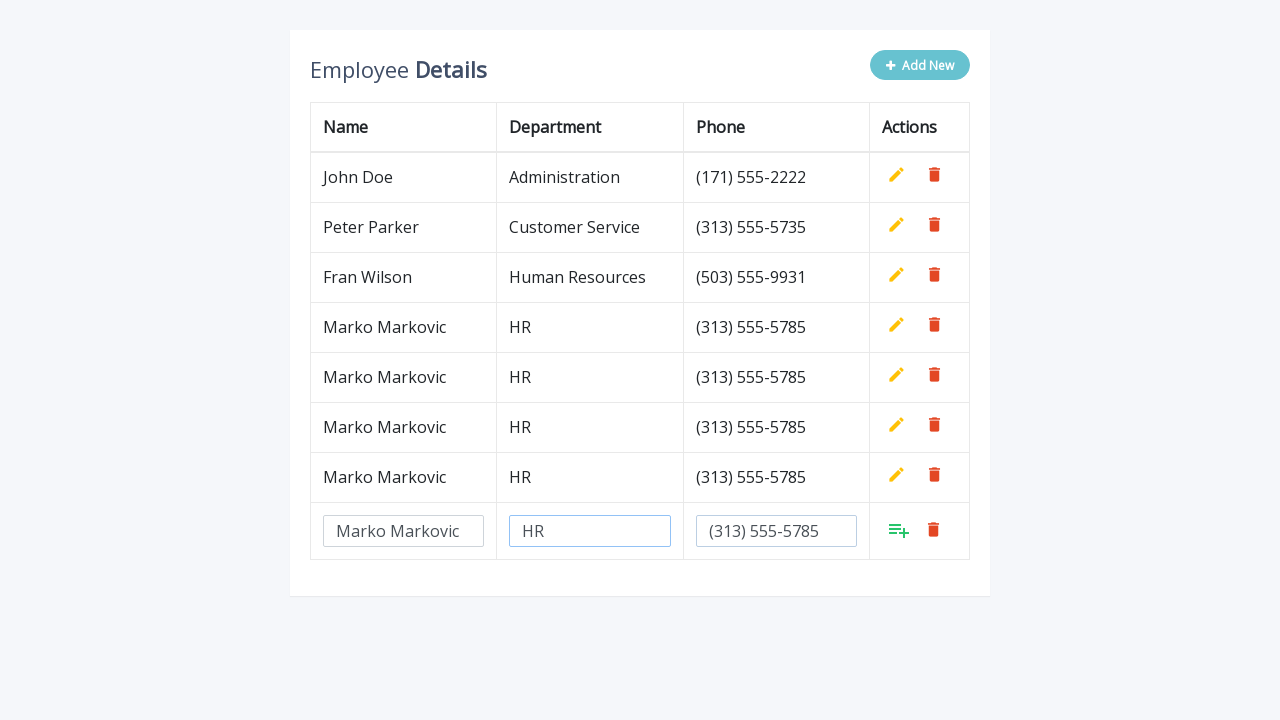

Clicked confirmation button to add row 5 at (899, 530) on xpath=//tbody/tr[last()]/td[last()]/a[contains(@class, 'add')]
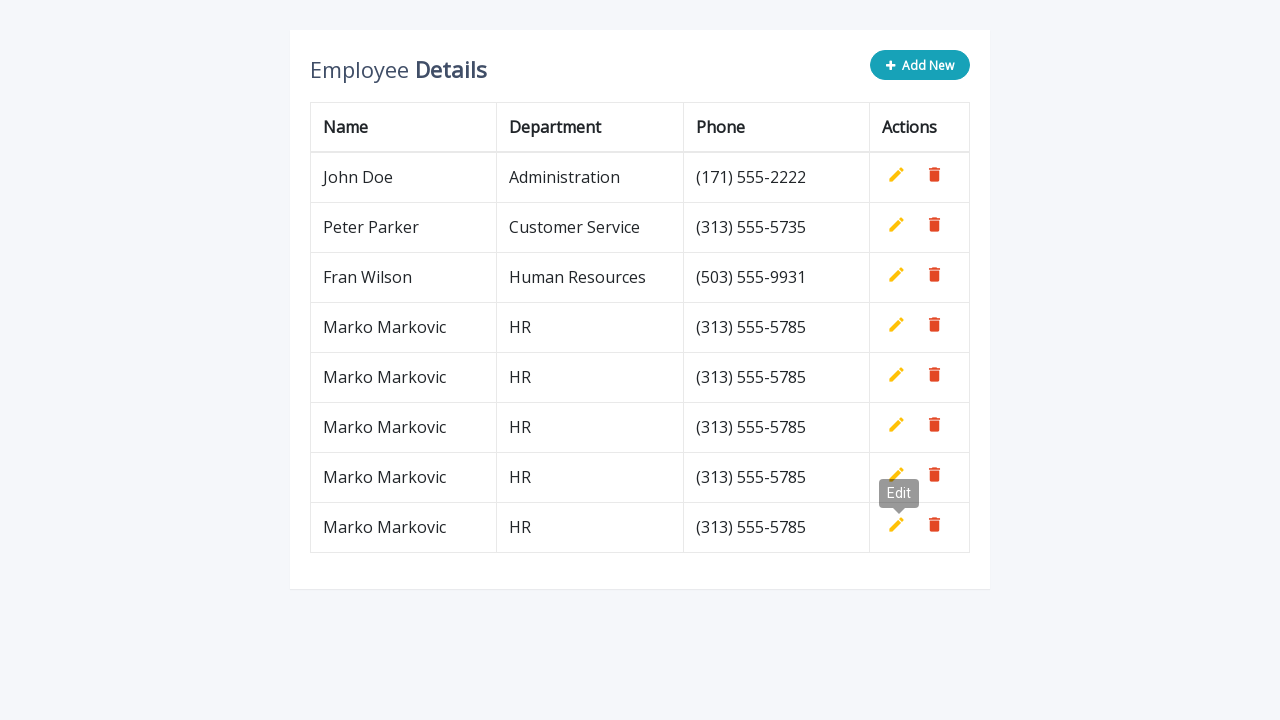

Waited 500ms before adding next row
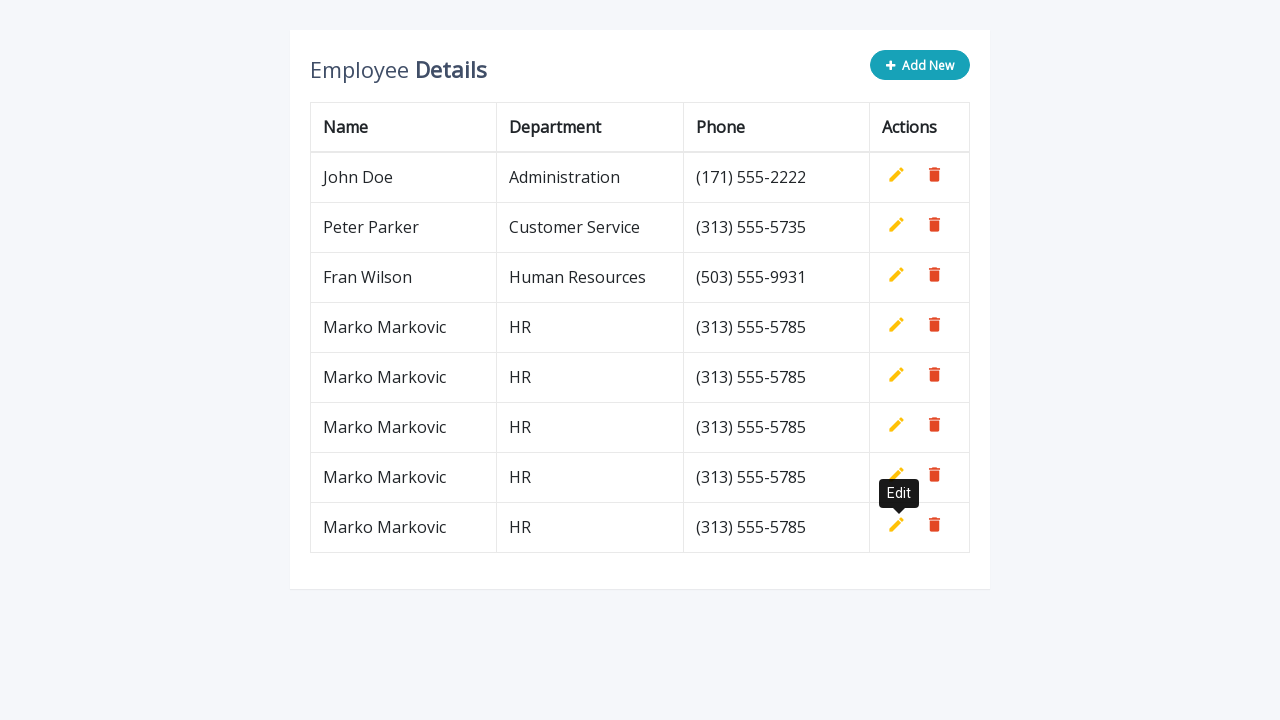

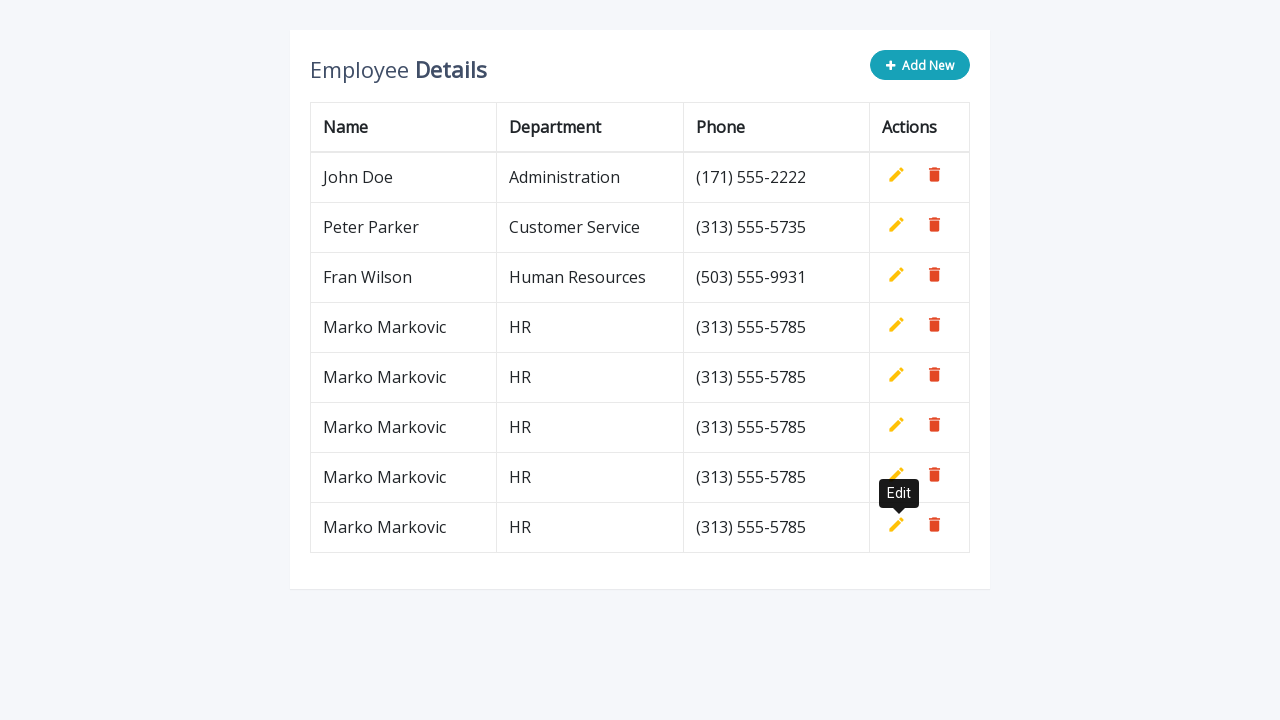